Tests scrolling to a specific link element on a page and clicking it to open a popup window, demonstrating scroll-into-view and popup handling functionality.

Starting URL: http://omayo.blogspot.com/

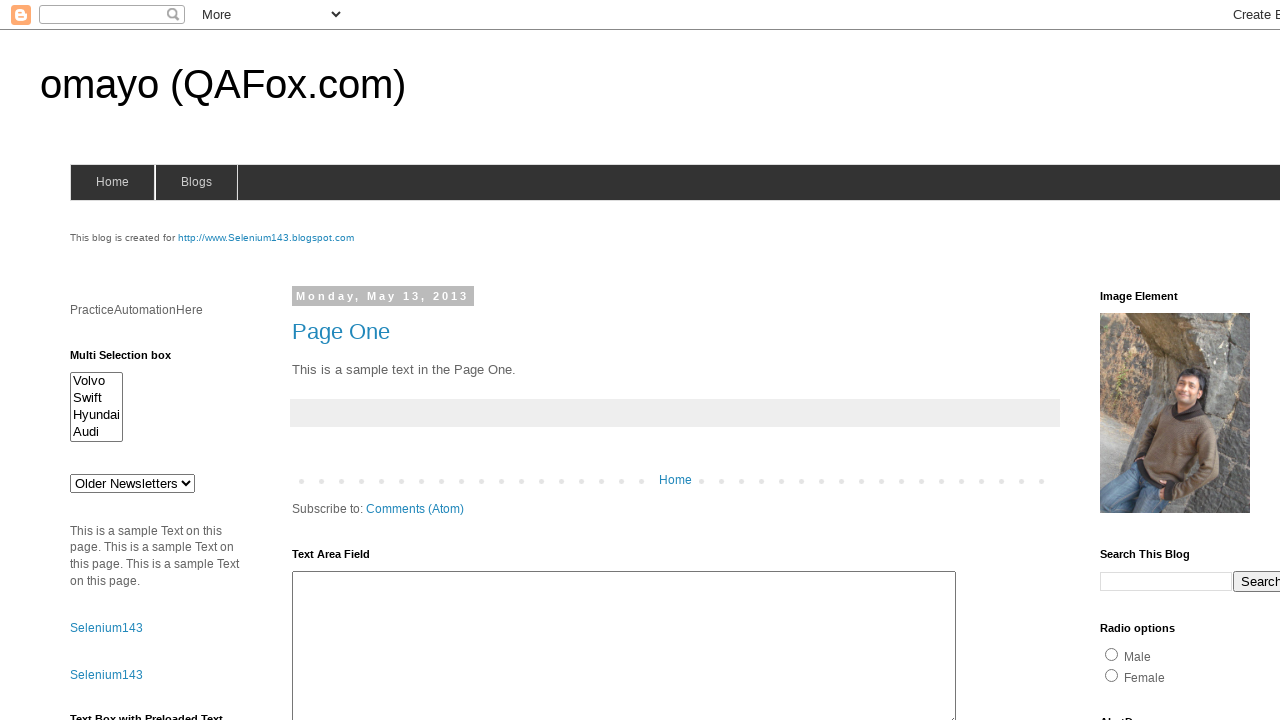

Waited for page to load (domcontentloaded state)
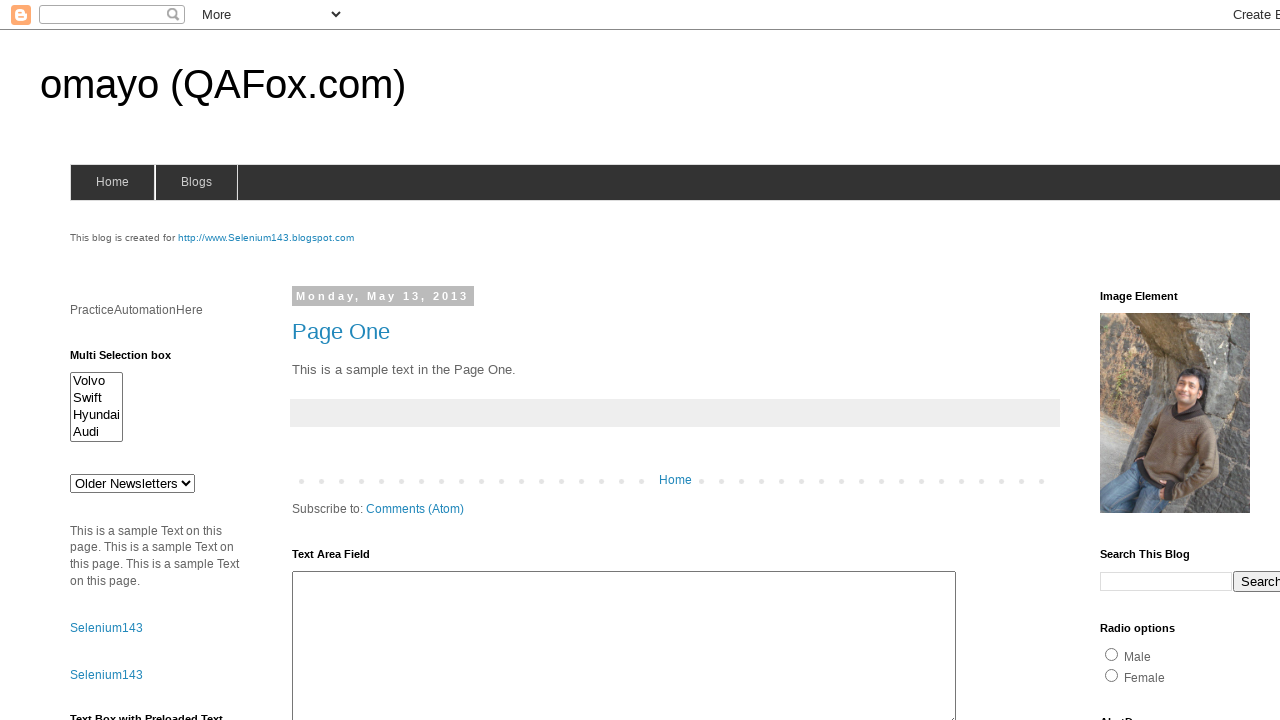

Located the 'Open a popup window' link element
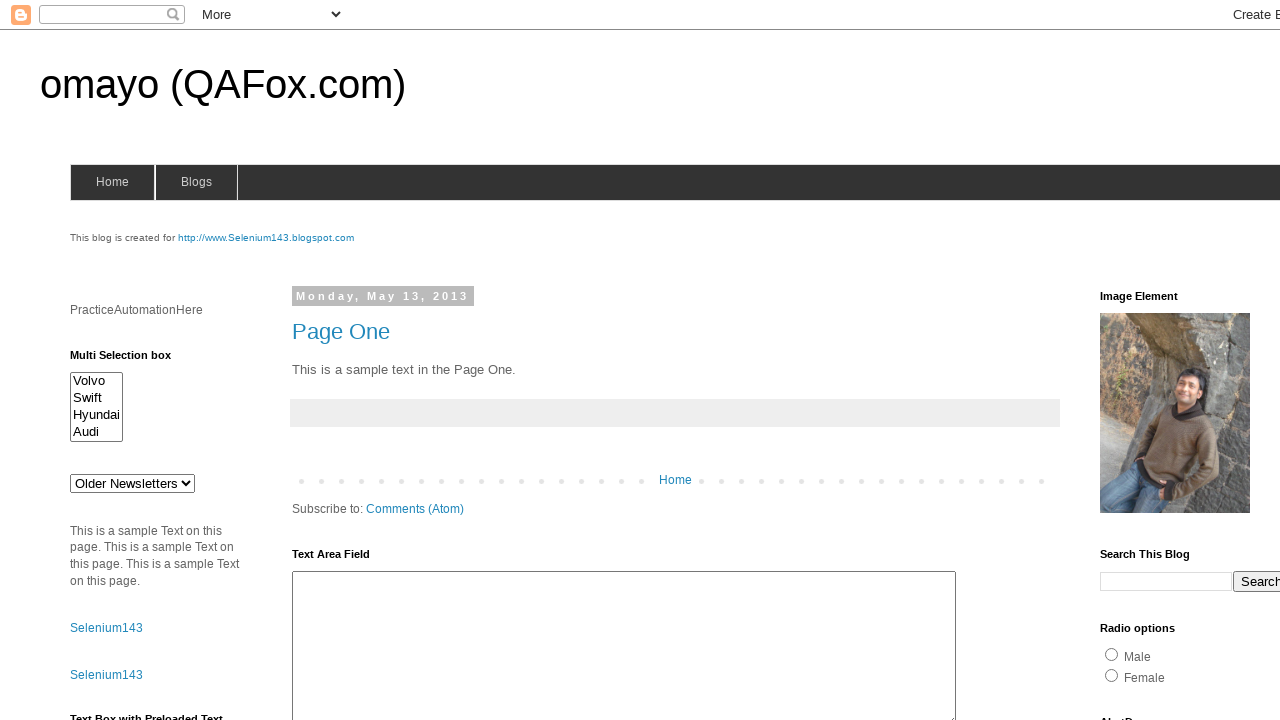

Scrolled the popup link into view
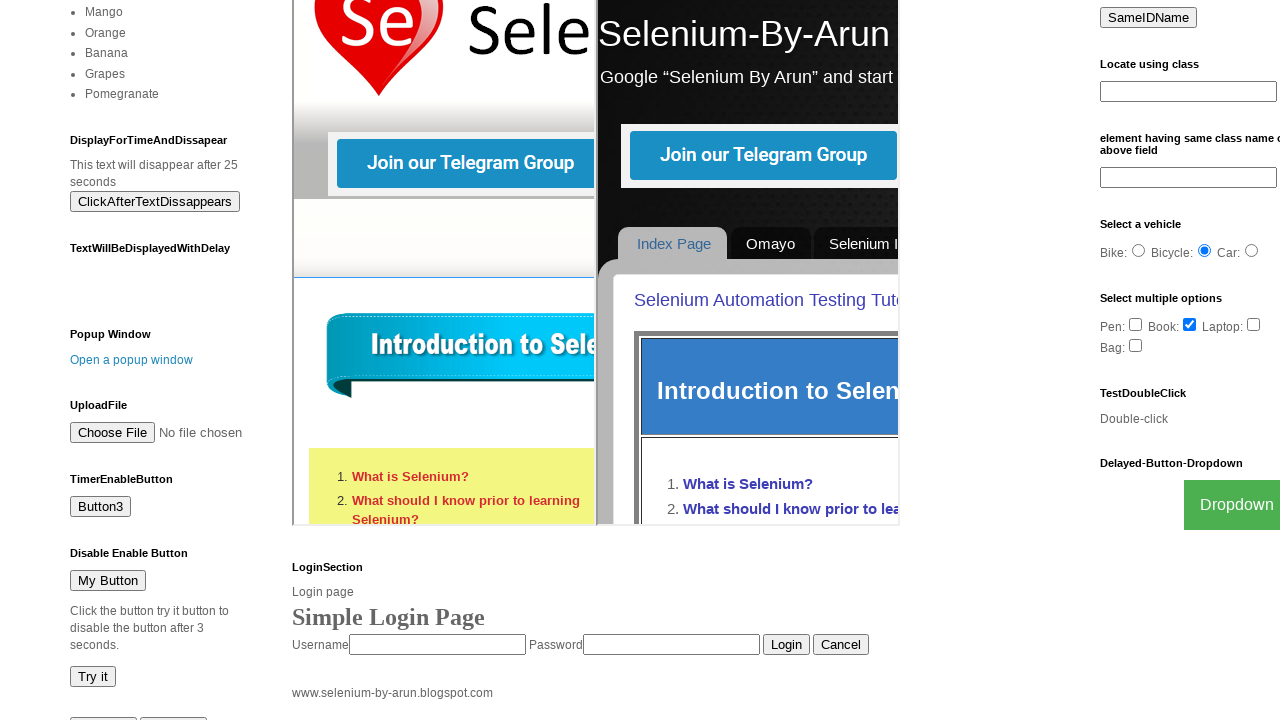

Clicked the 'Open a popup window' link at (132, 360) on text=Open a popup window >> nth=0
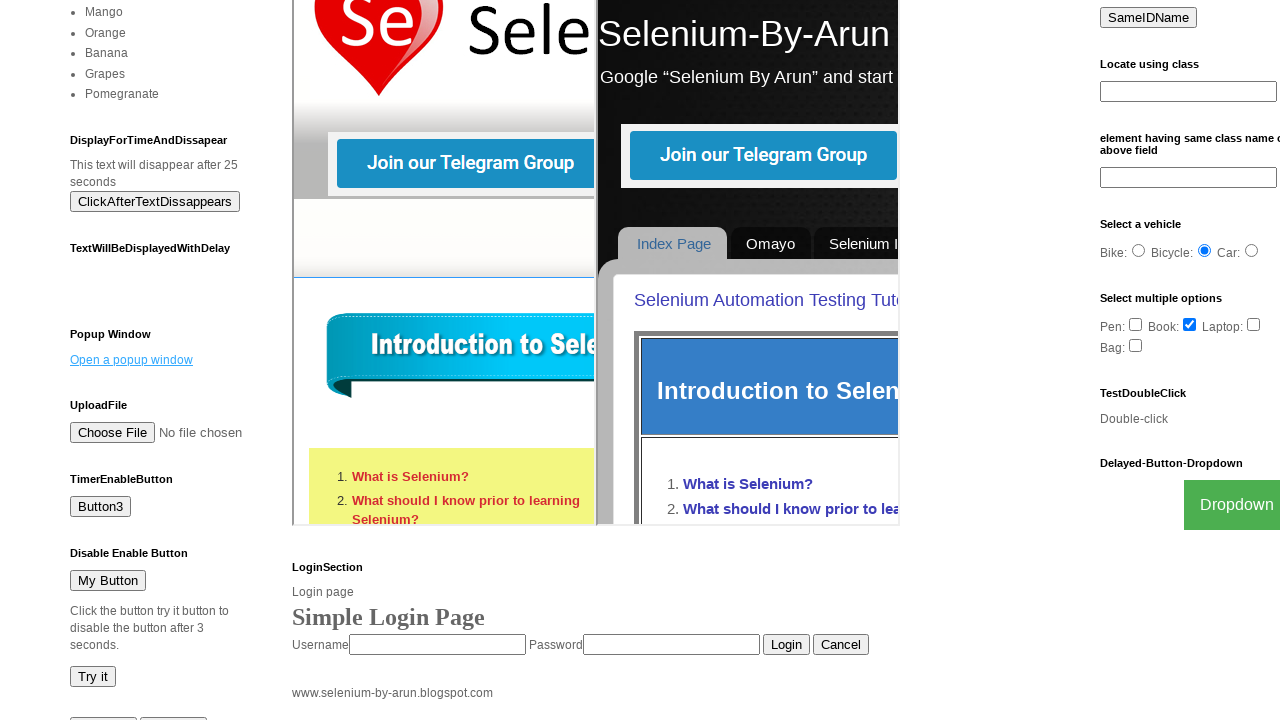

Waited 1000ms for popup window to open
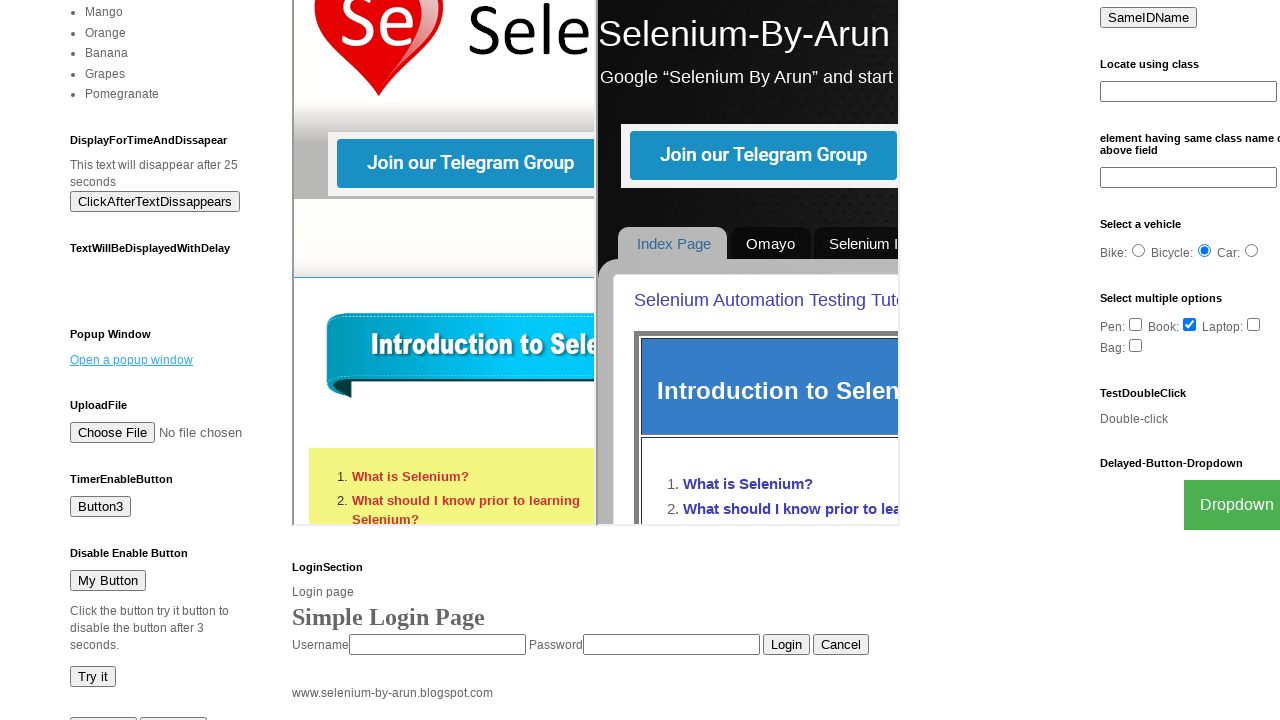

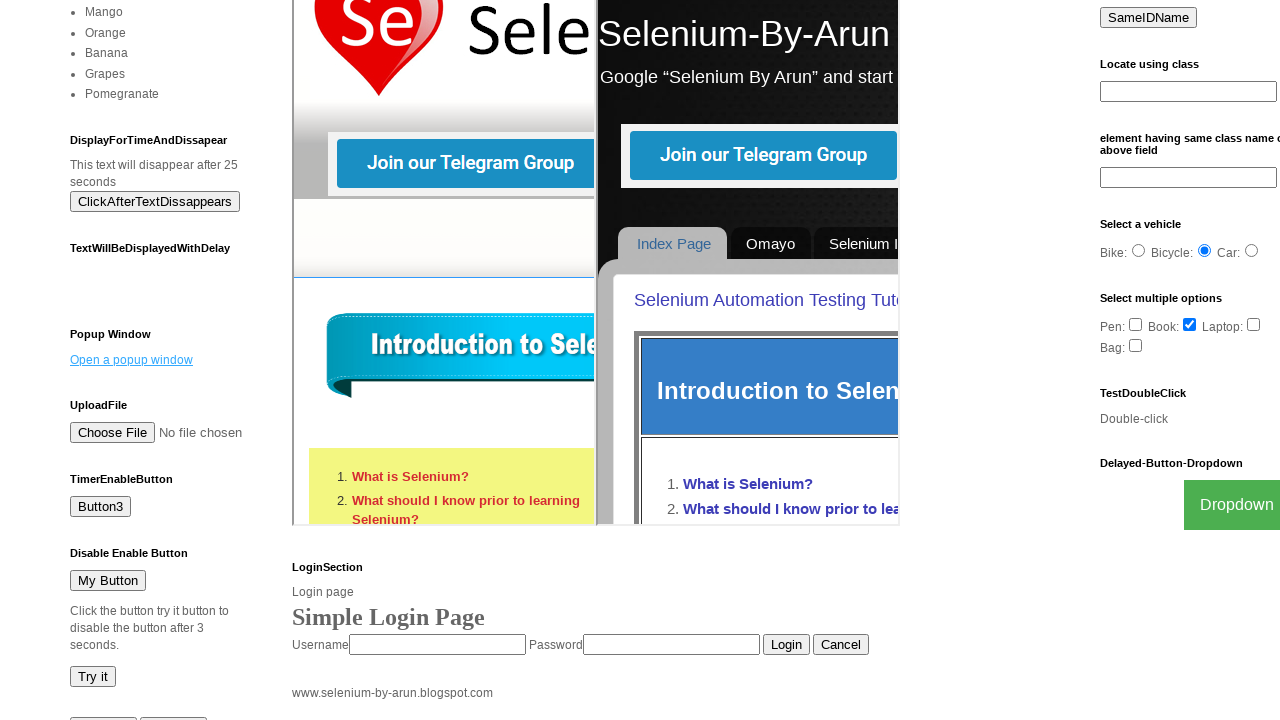